Navigates to Hacker News, verifies posts are displayed, and clicks through pagination to browse multiple pages of content.

Starting URL: https://news.ycombinator.com/

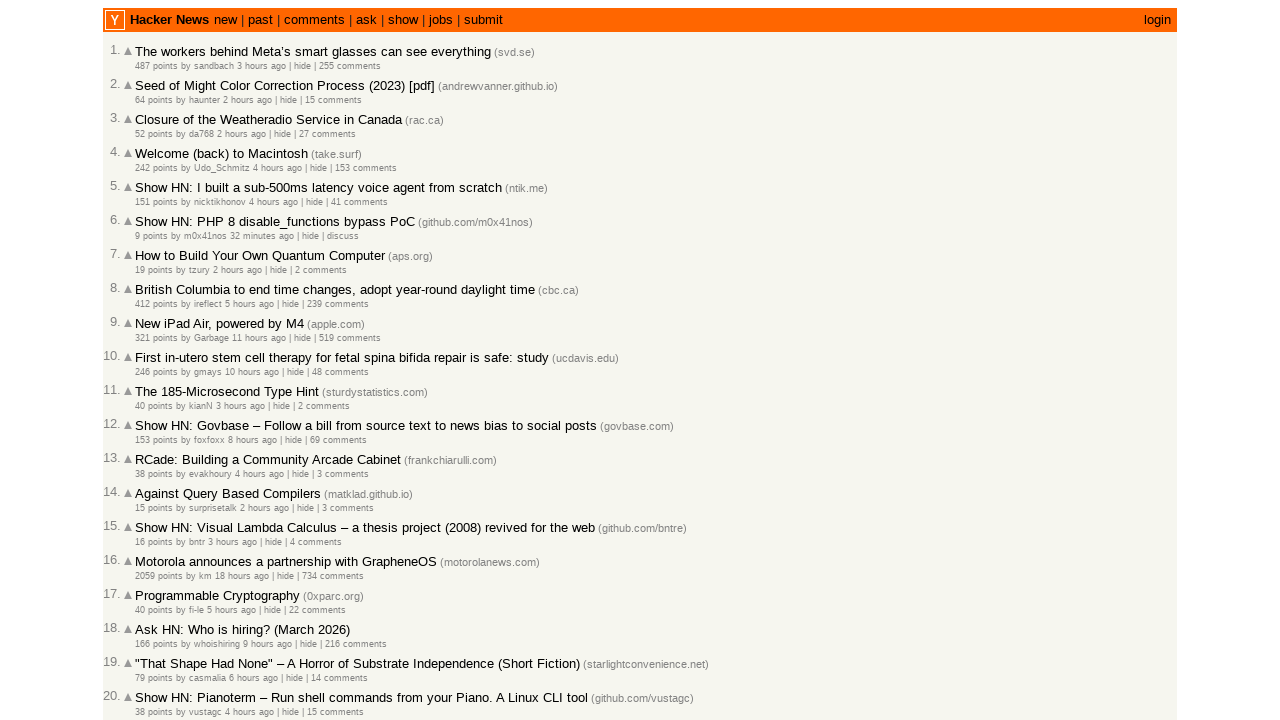

Initial posts loaded on Hacker News homepage
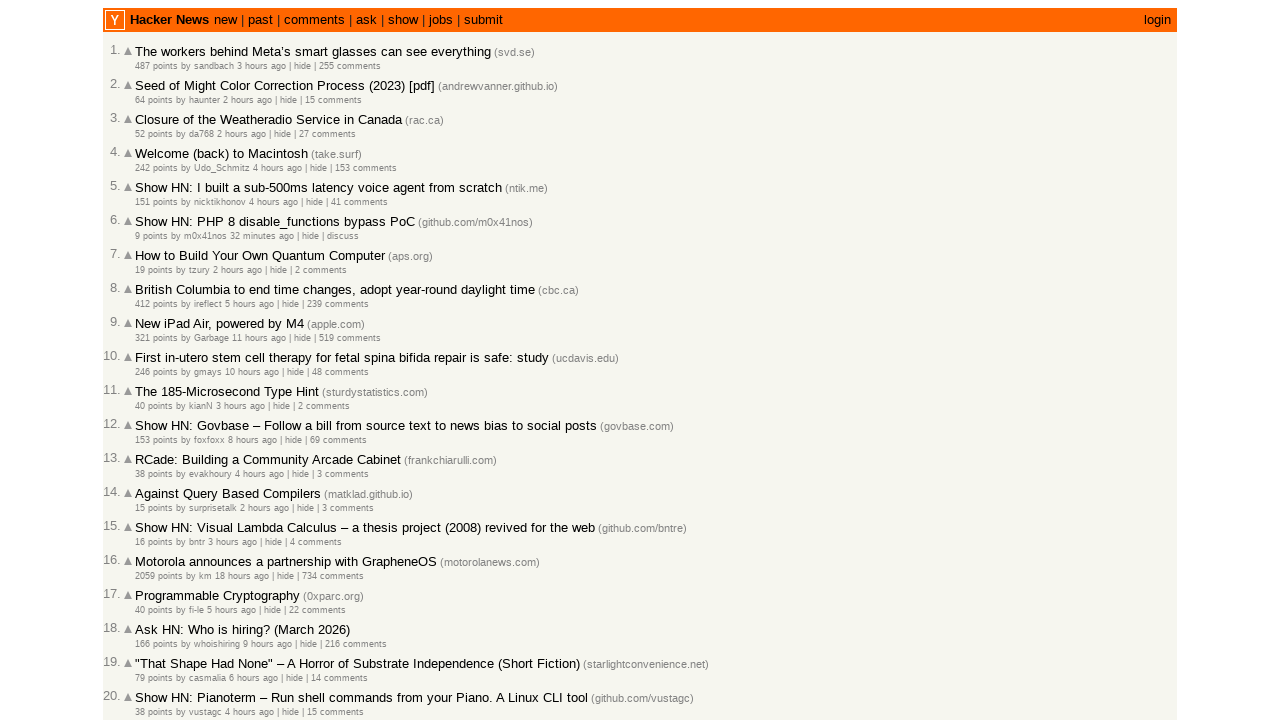

Post title links verified to be present
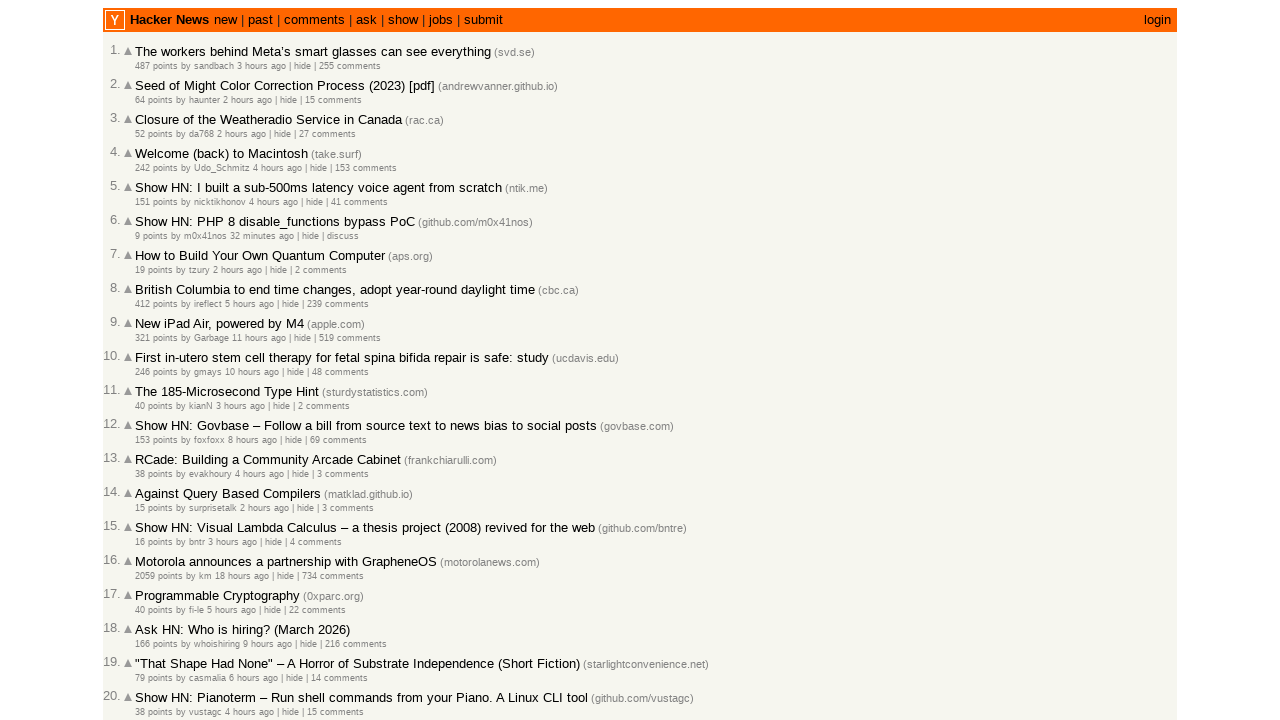

Post rank elements verified to be present
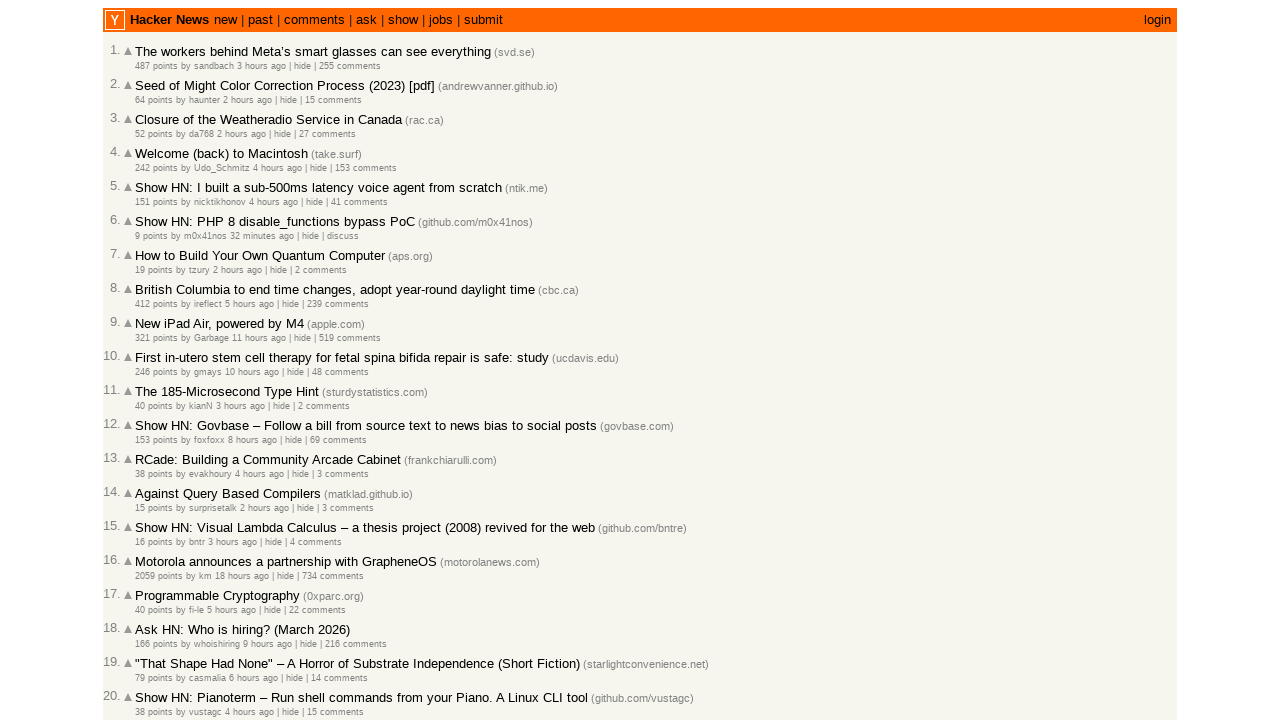

Clicked 'More' link to navigate to next page at (149, 616) on .morelink
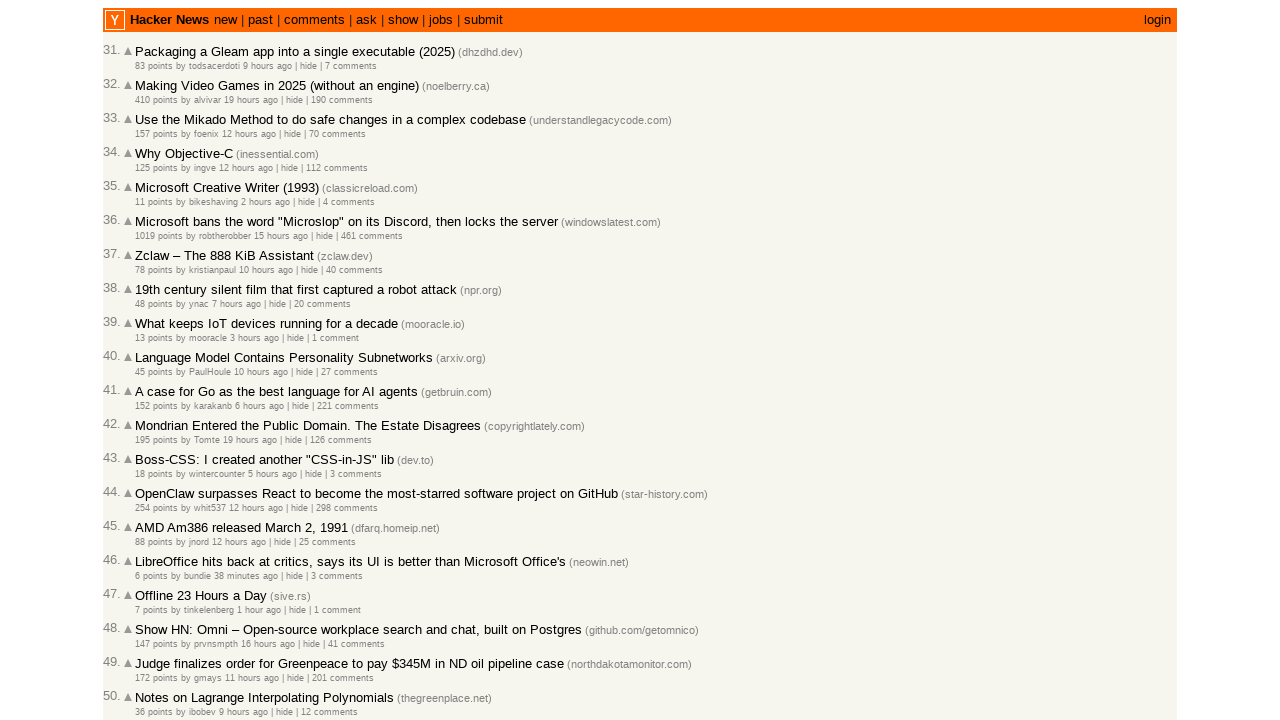

Next page posts loaded successfully
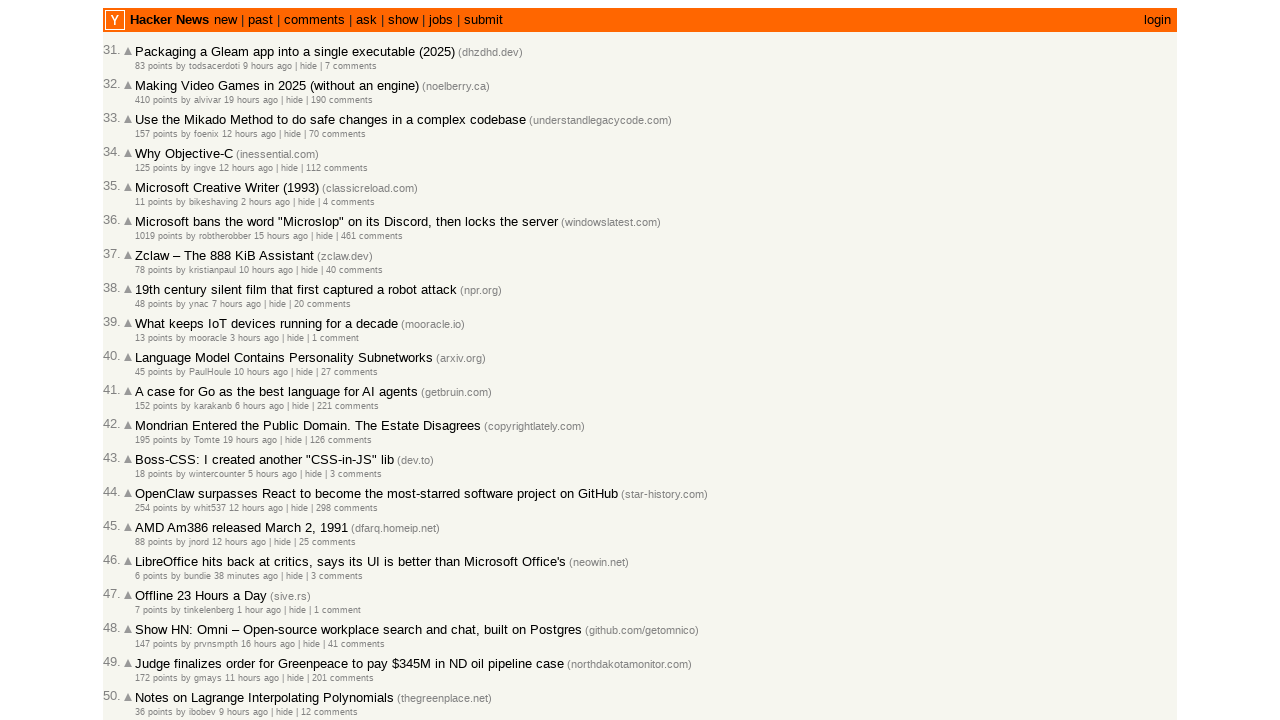

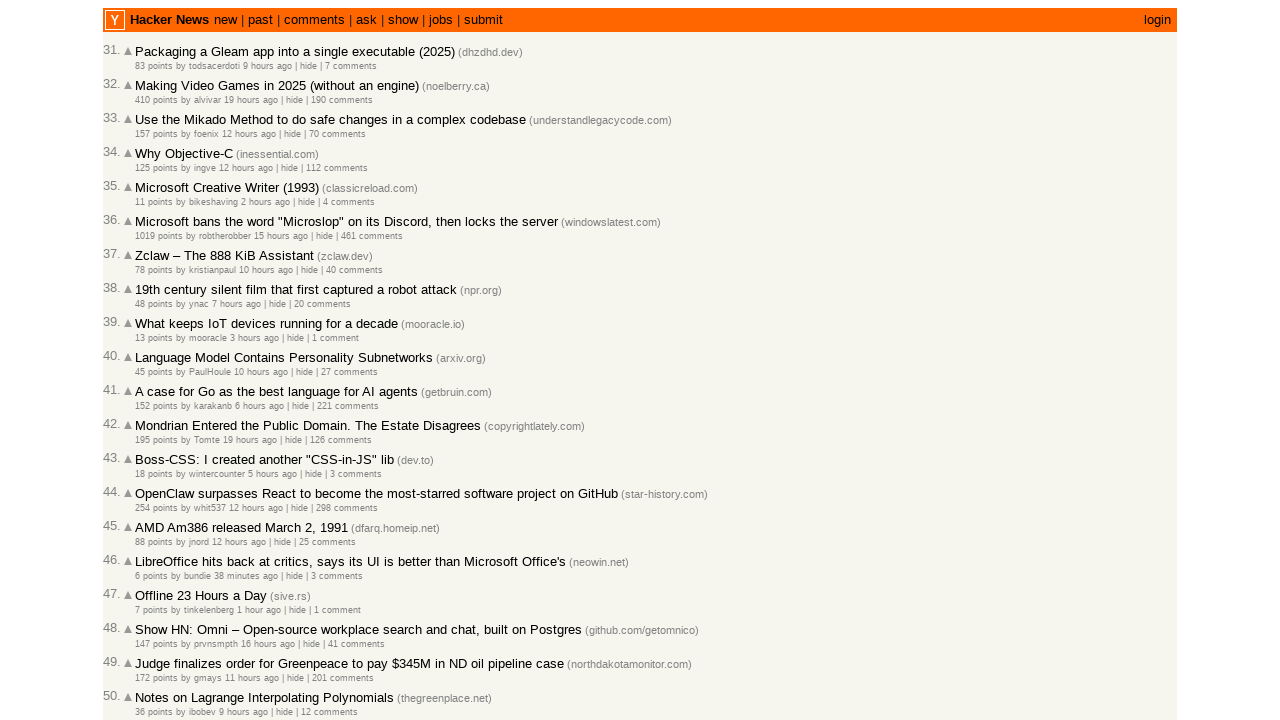